Tests marking all todo items as completed using the toggle all checkbox after creating 3 default todos

Starting URL: https://demo.playwright.dev/todomvc

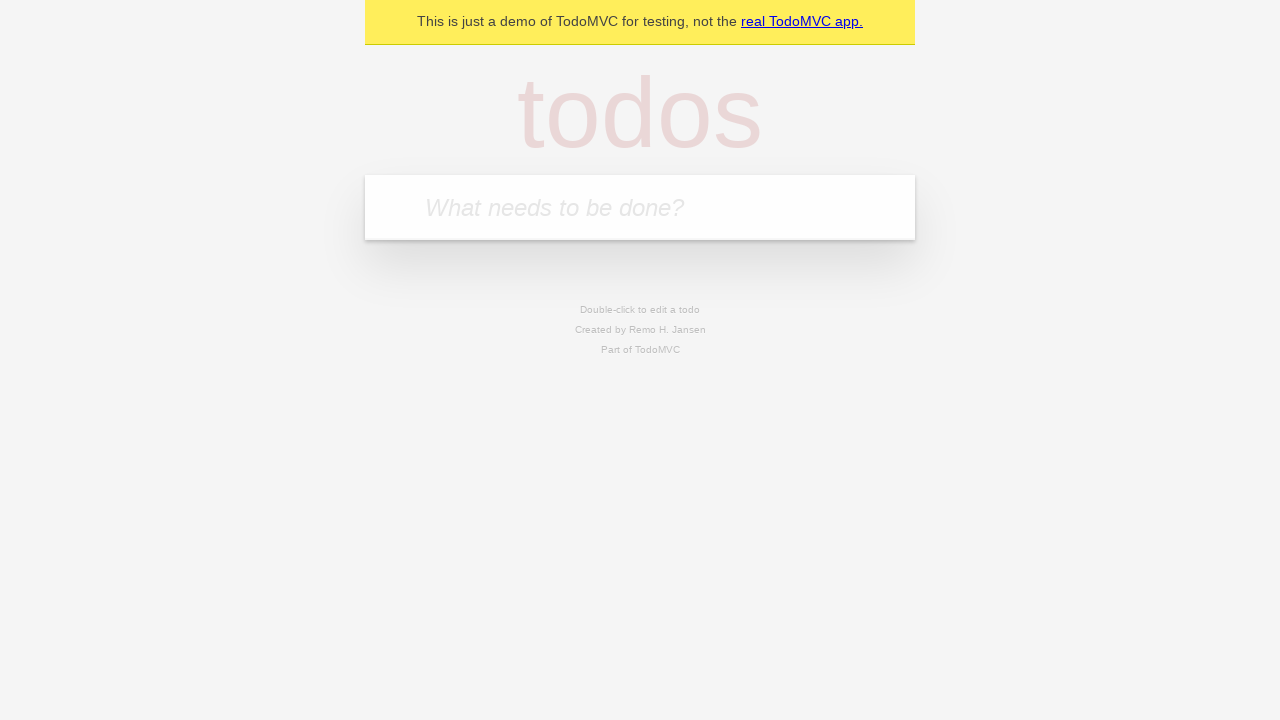

Filled todo input with 'buy some cheese' on internal:attr=[placeholder="What needs to be done?"i]
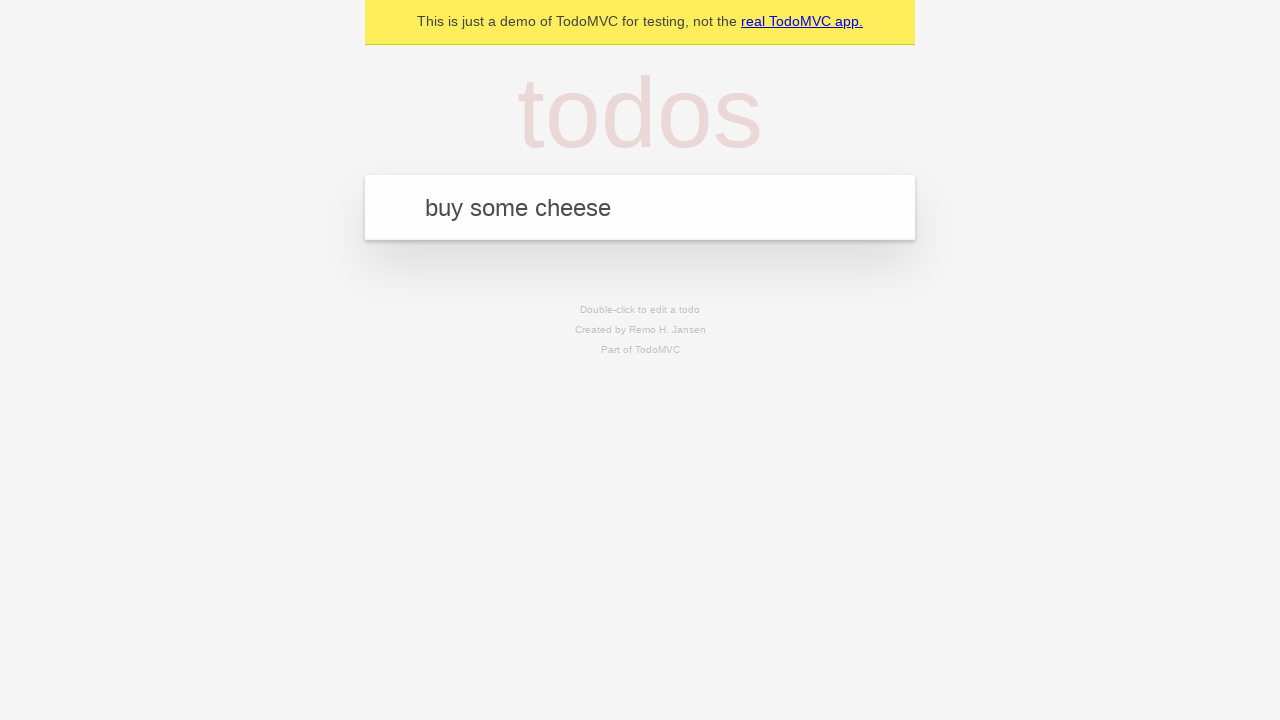

Pressed Enter to create first todo on internal:attr=[placeholder="What needs to be done?"i]
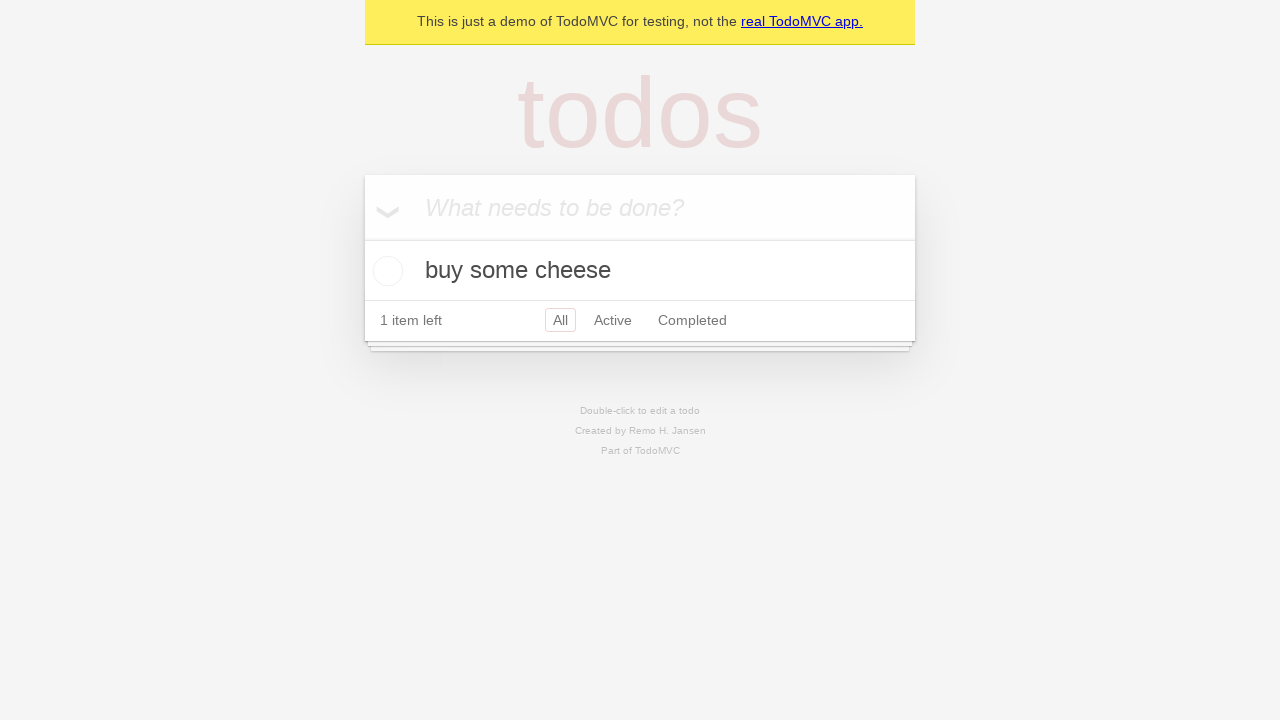

Filled todo input with 'feed the cat' on internal:attr=[placeholder="What needs to be done?"i]
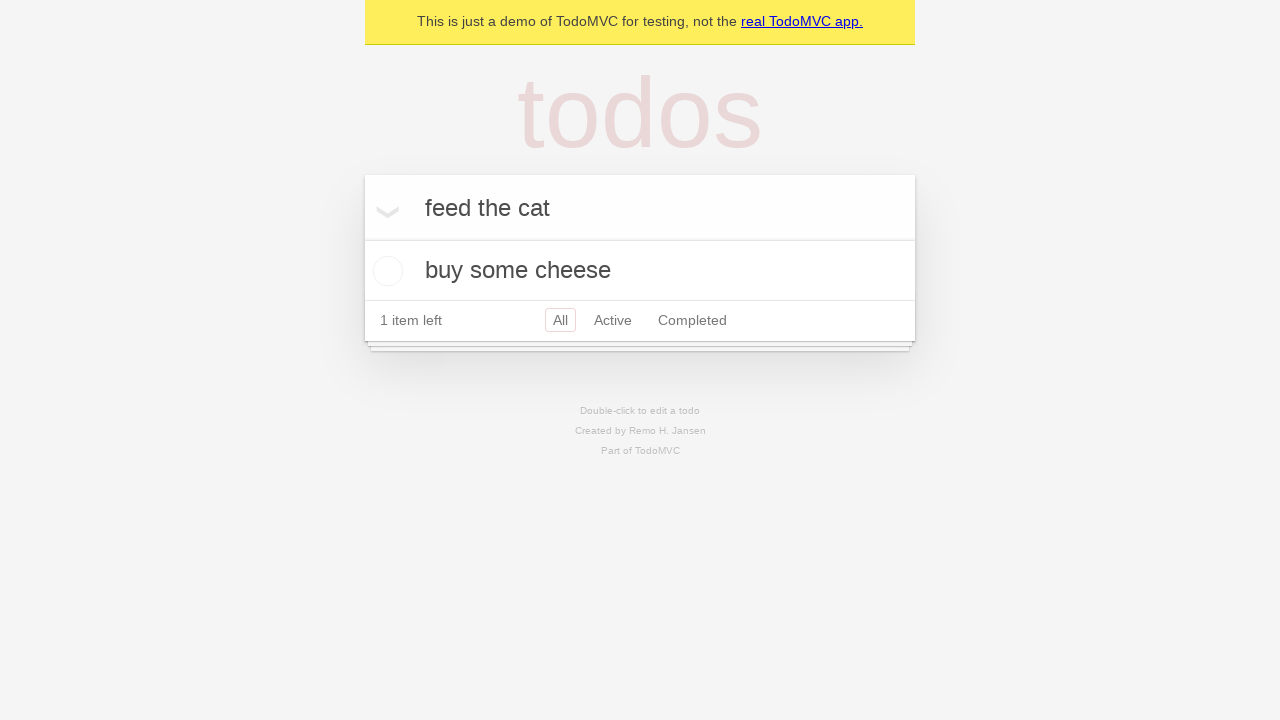

Pressed Enter to create second todo on internal:attr=[placeholder="What needs to be done?"i]
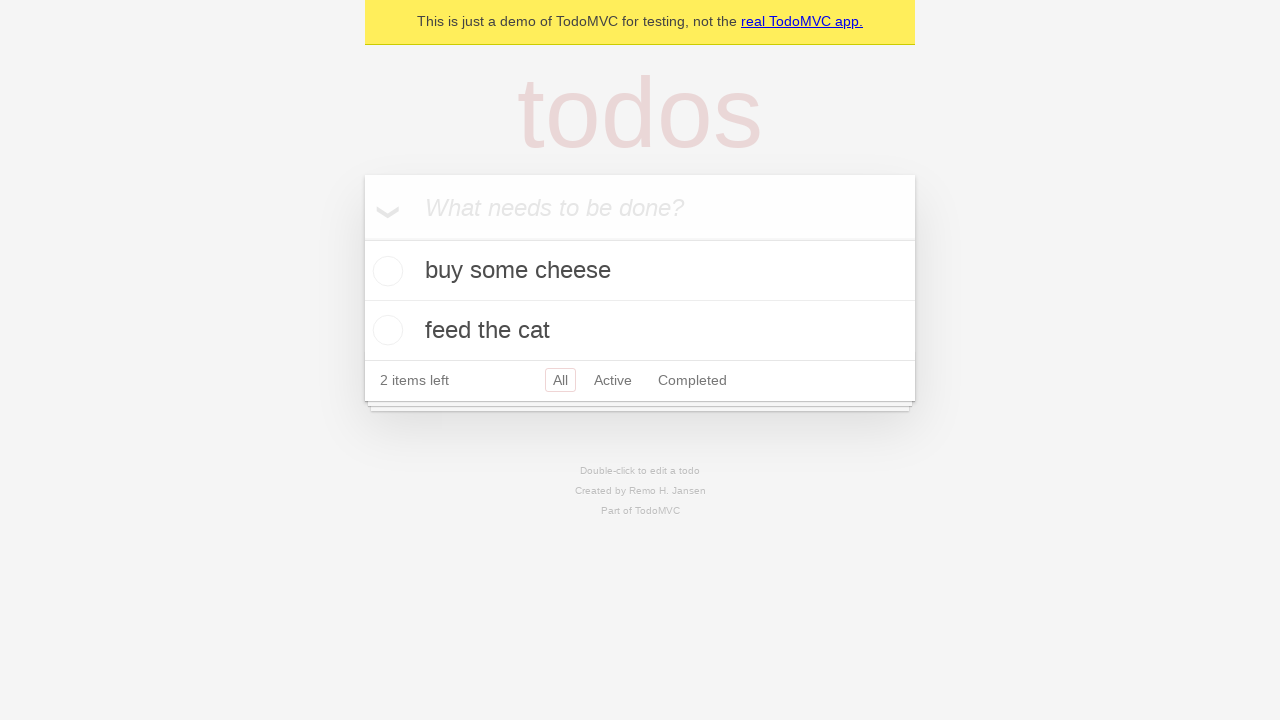

Filled todo input with 'book a doctors appointment' on internal:attr=[placeholder="What needs to be done?"i]
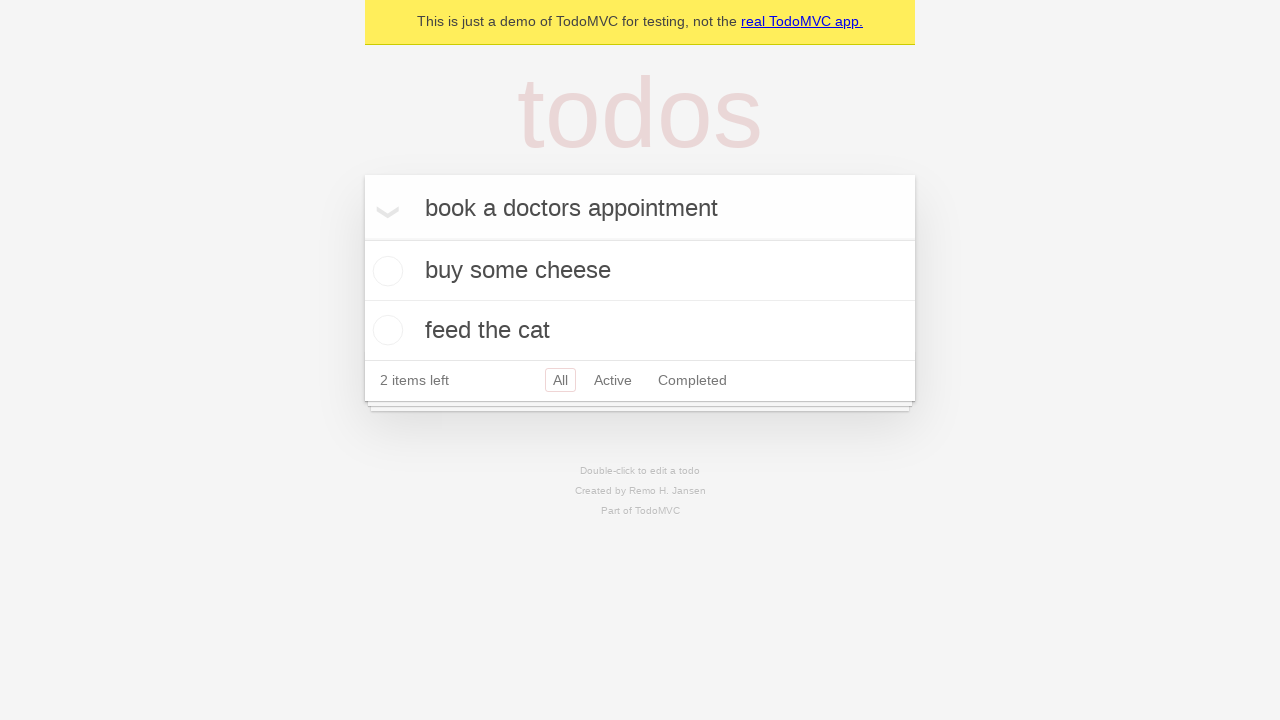

Pressed Enter to create third todo on internal:attr=[placeholder="What needs to be done?"i]
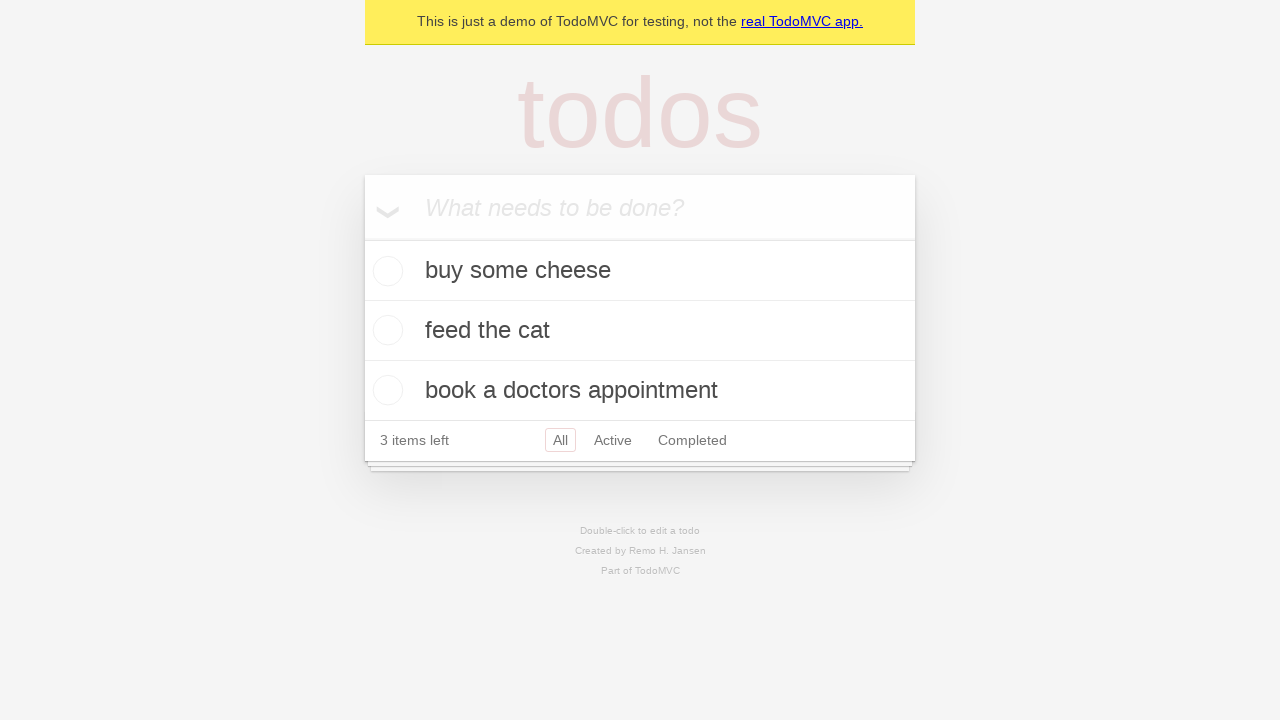

Checked the 'Mark all as complete' checkbox at (362, 238) on internal:label="Mark all as complete"i
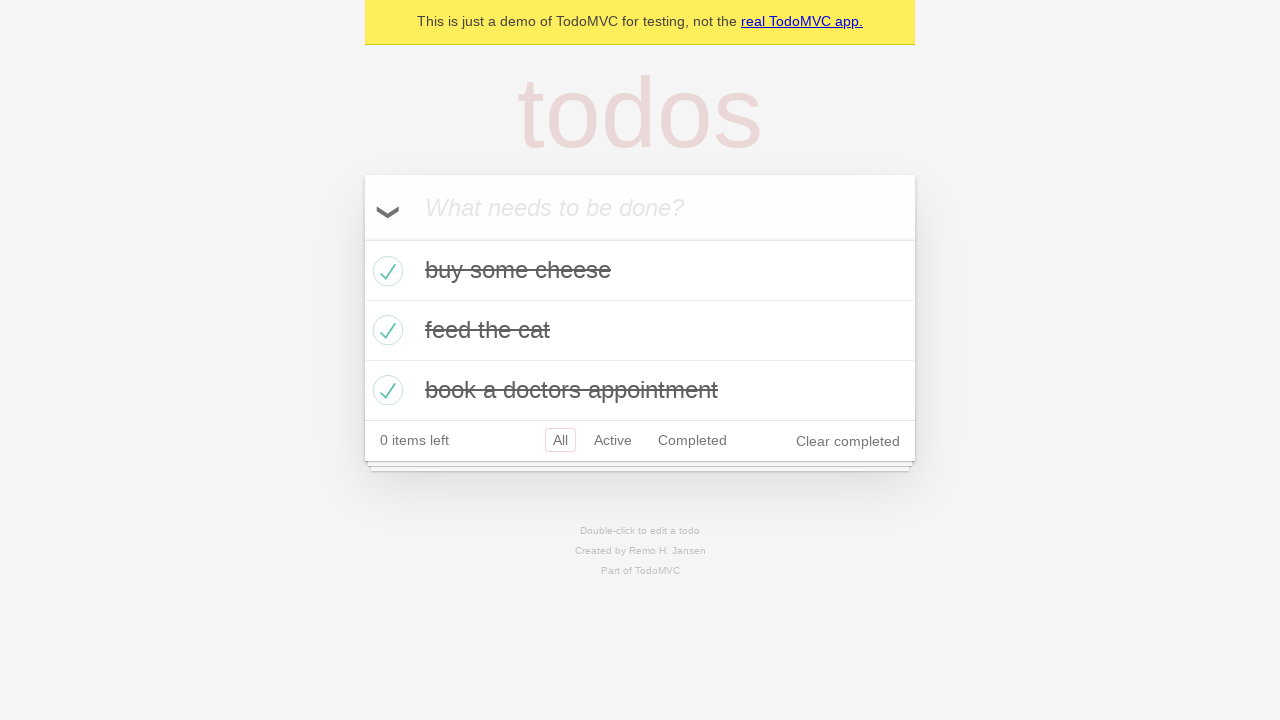

Verified that all todo items are marked as completed
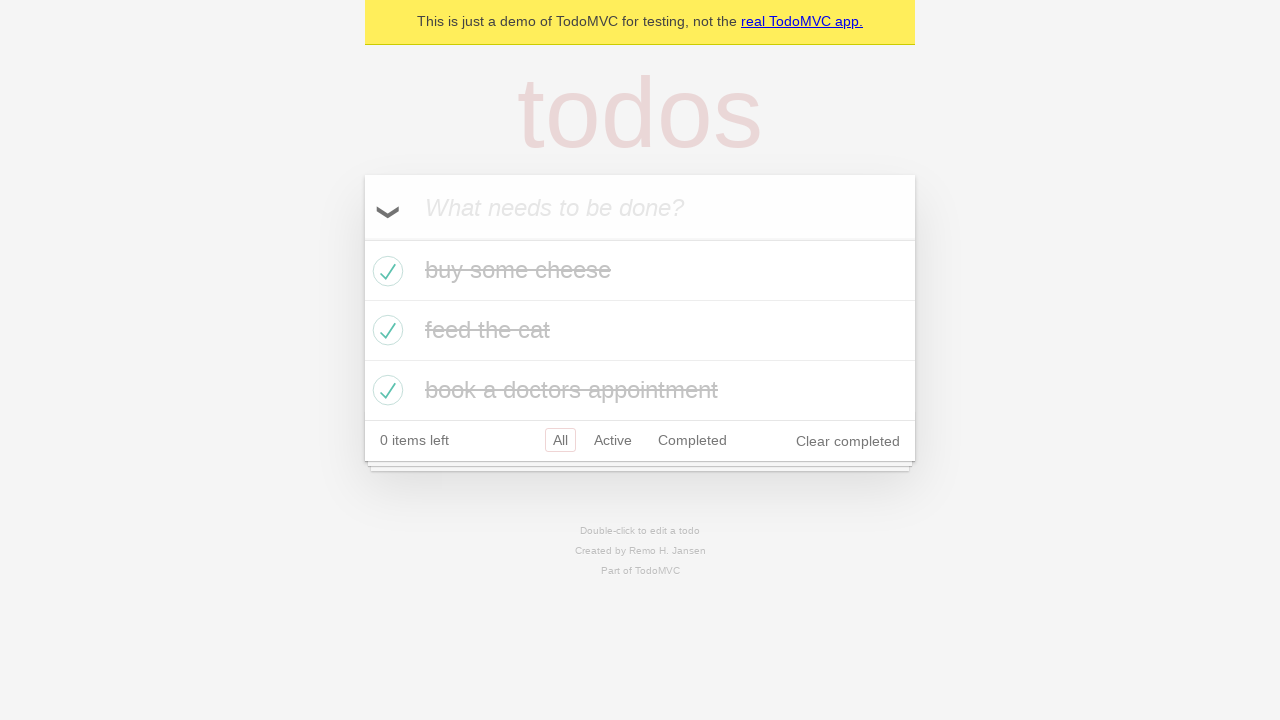

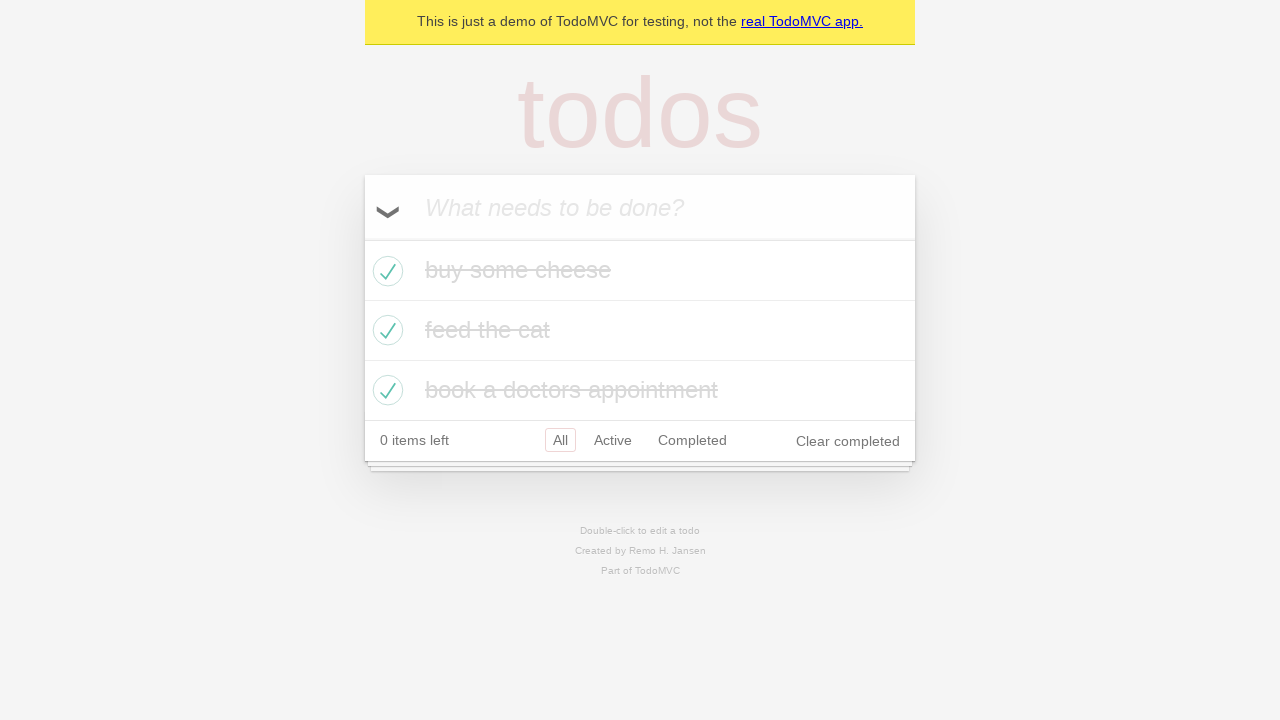